Tests a multi-select dropdown component by opening the dropdown and selecting all available options

Starting URL: https://www.jqueryscript.net/demo/Drop-Down-Combo-Tree/

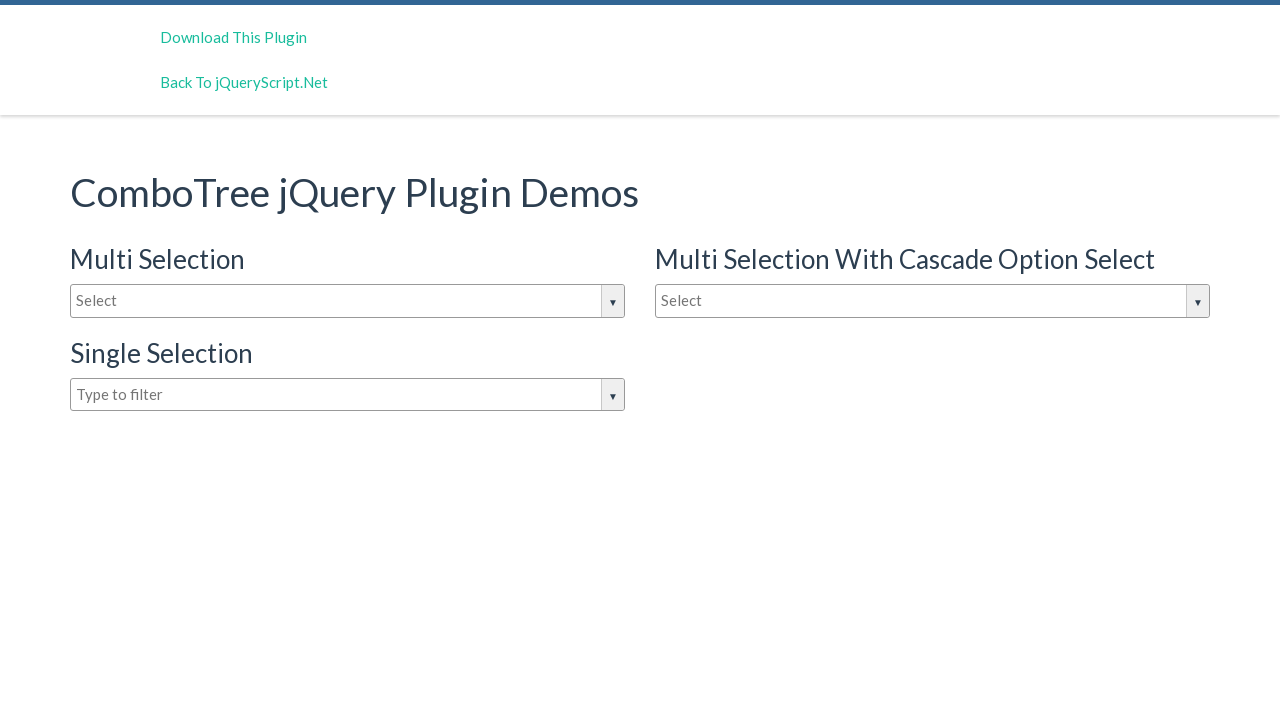

Clicked on the multi-select dropdown to open it at (348, 301) on #justAnInputBox
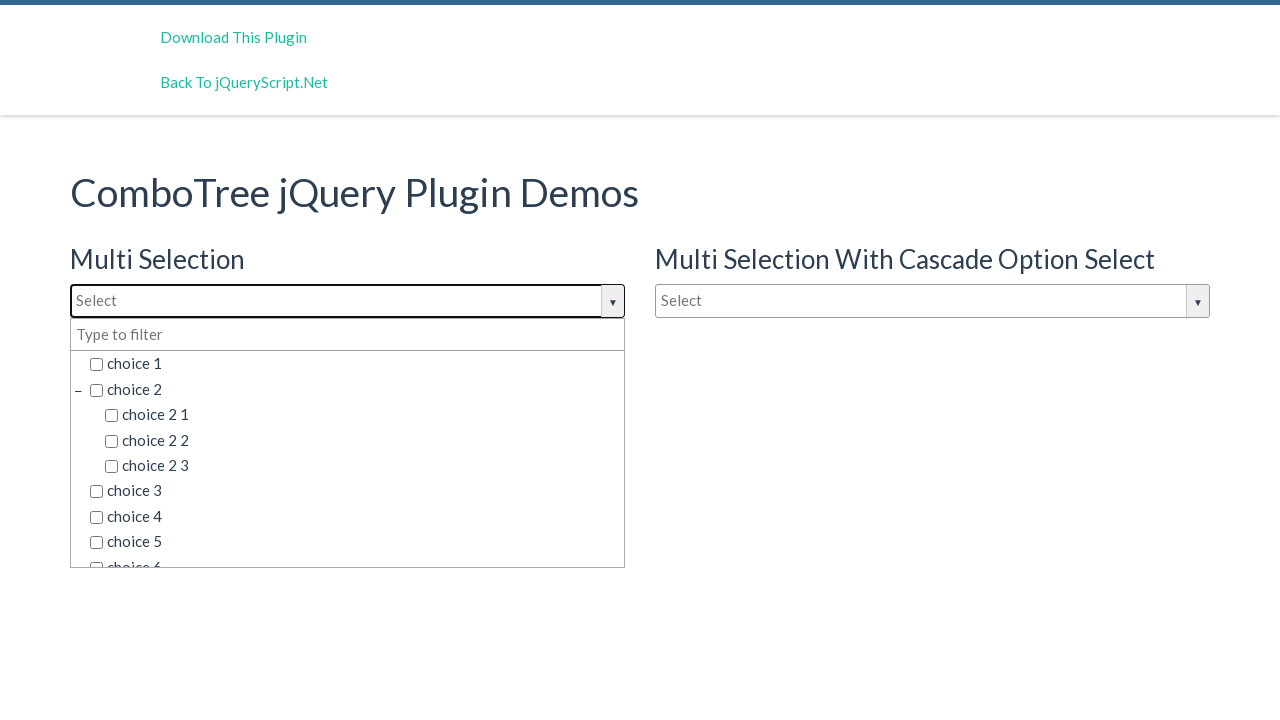

Dropdown options became visible
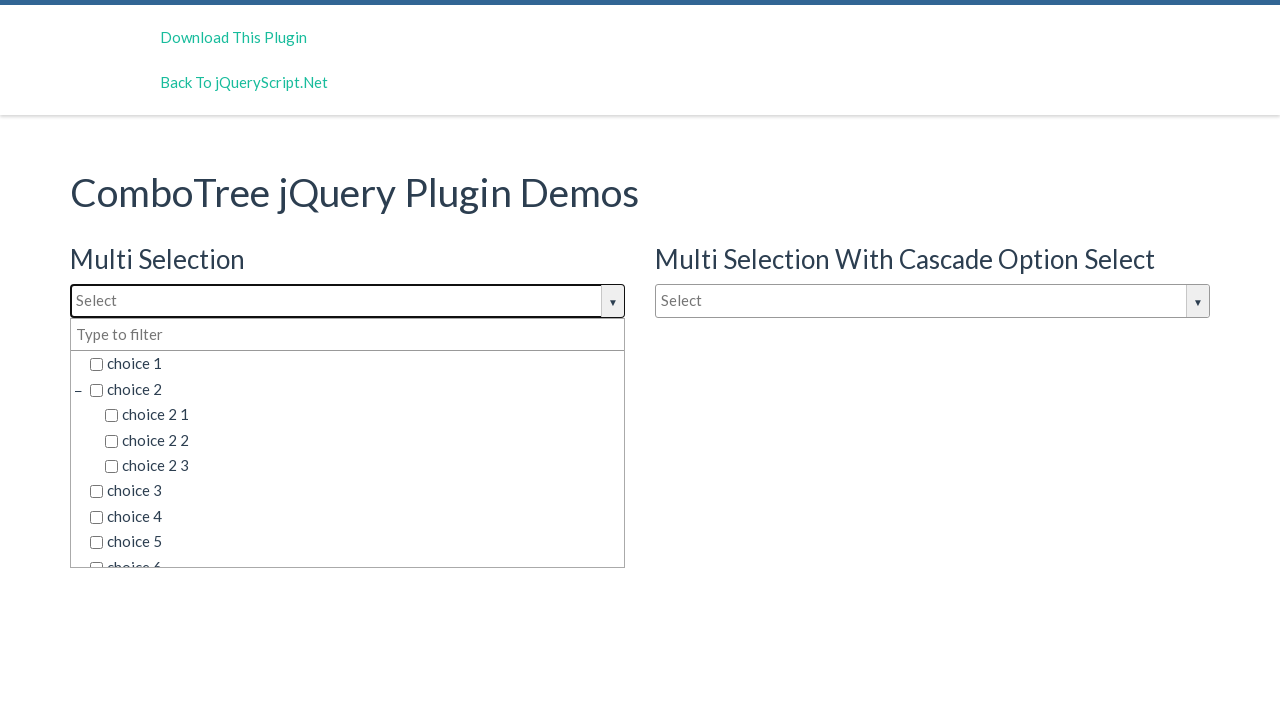

Selected a dropdown option at (355, 364) on span.comboTreeItemTitle >> nth=0
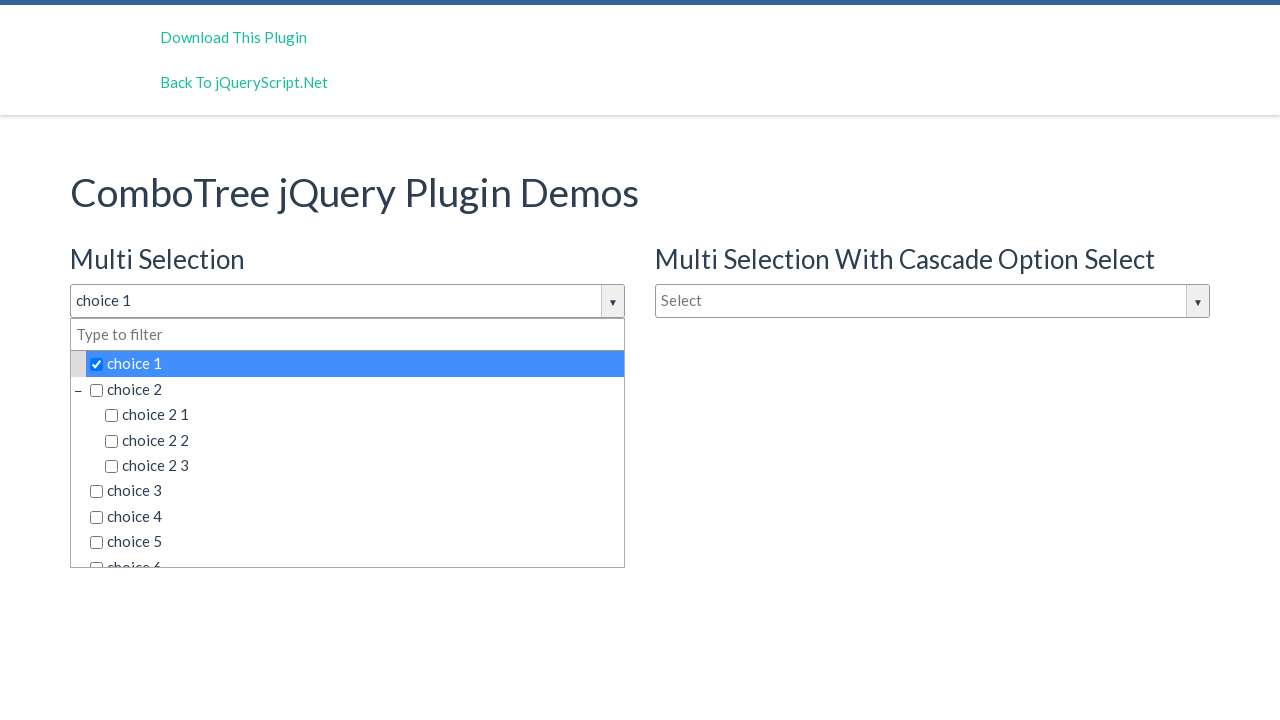

Selected a dropdown option at (355, 389) on span.comboTreeItemTitle >> nth=1
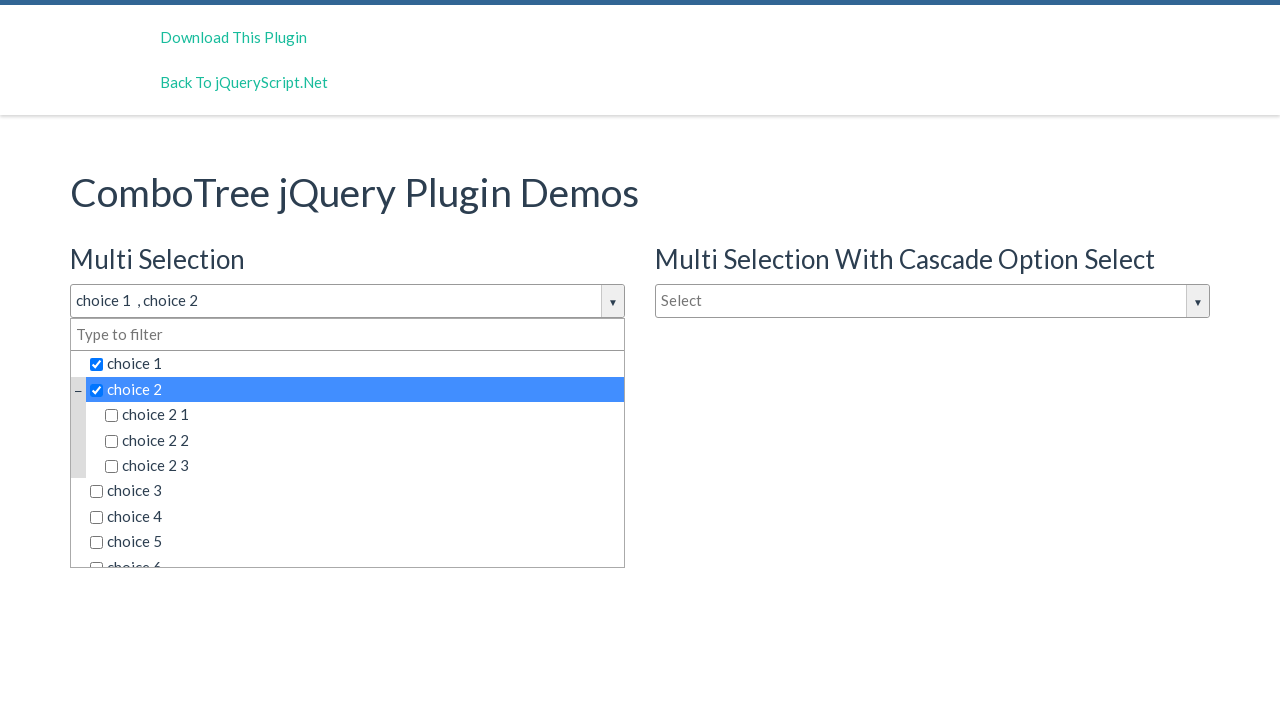

Selected a dropdown option at (362, 415) on span.comboTreeItemTitle >> nth=2
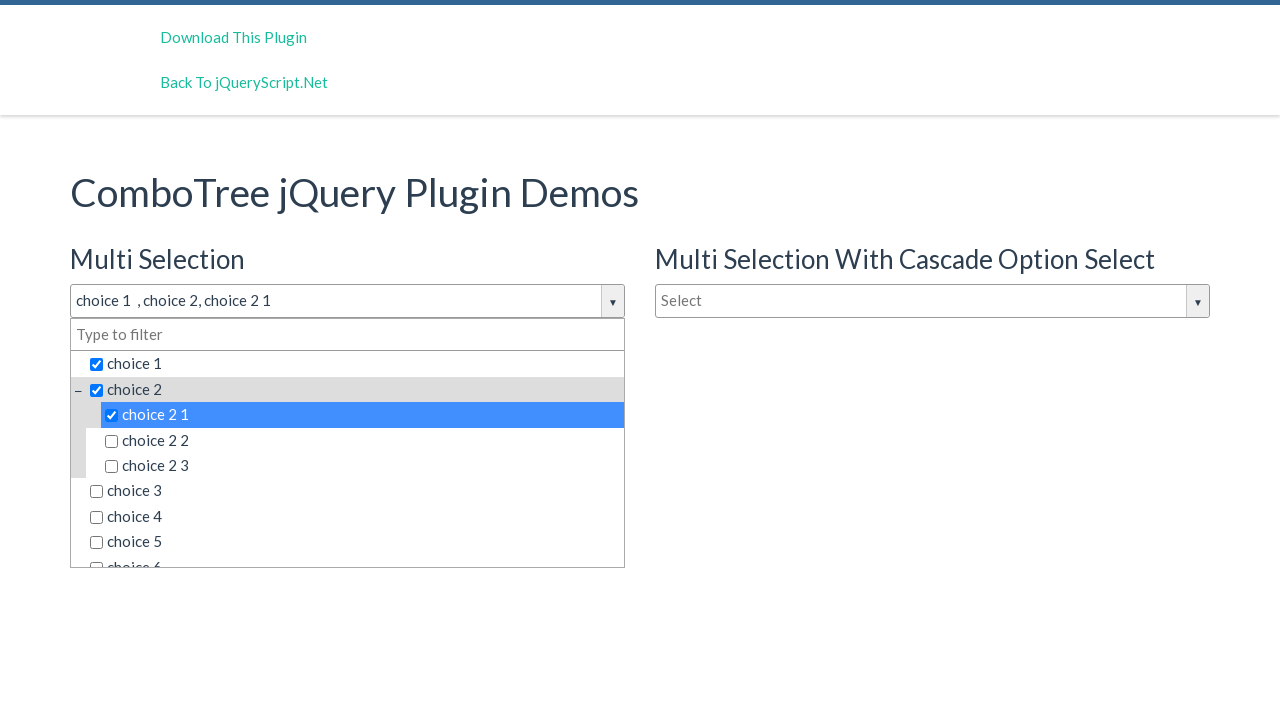

Selected a dropdown option at (362, 440) on span.comboTreeItemTitle >> nth=3
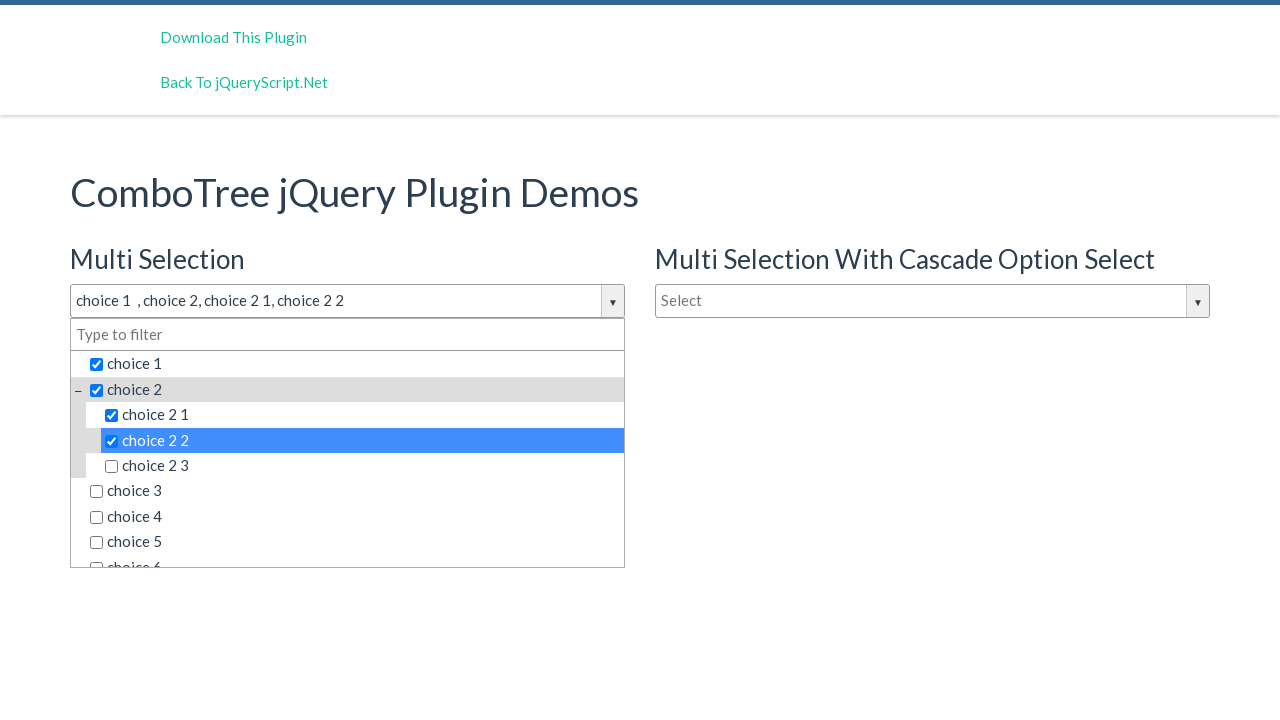

Selected a dropdown option at (362, 466) on span.comboTreeItemTitle >> nth=4
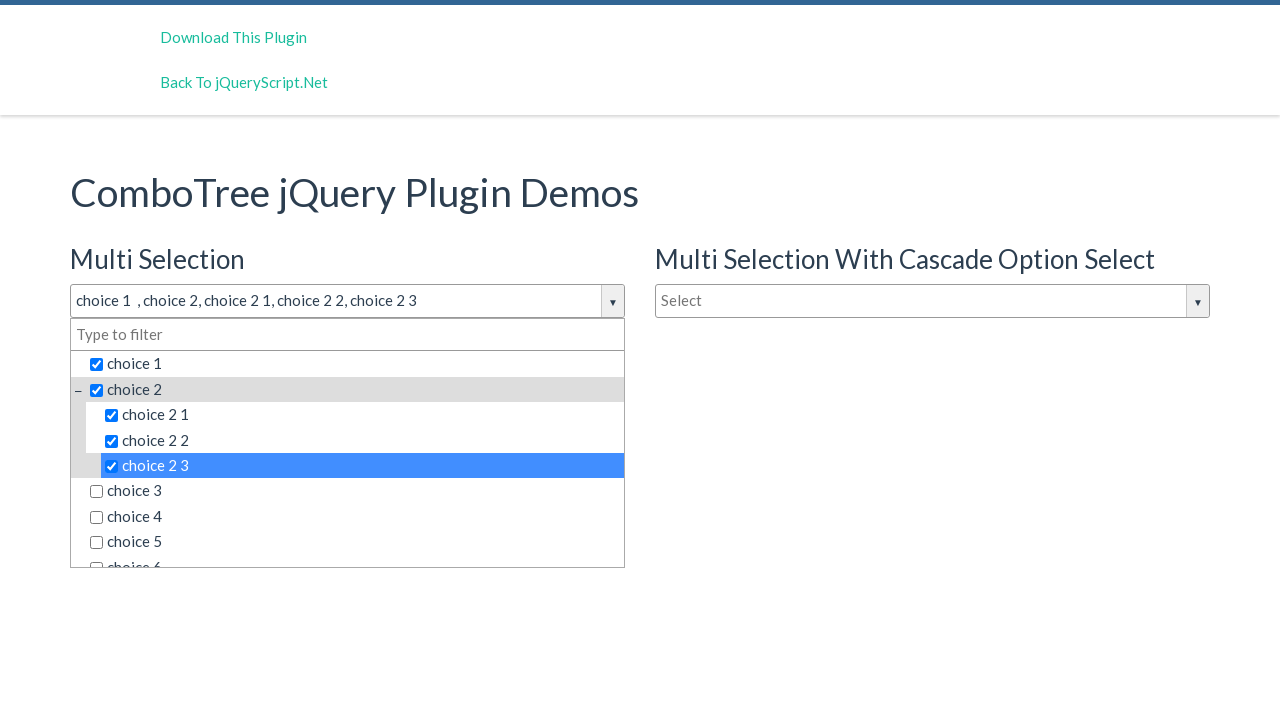

Selected a dropdown option at (355, 491) on span.comboTreeItemTitle >> nth=5
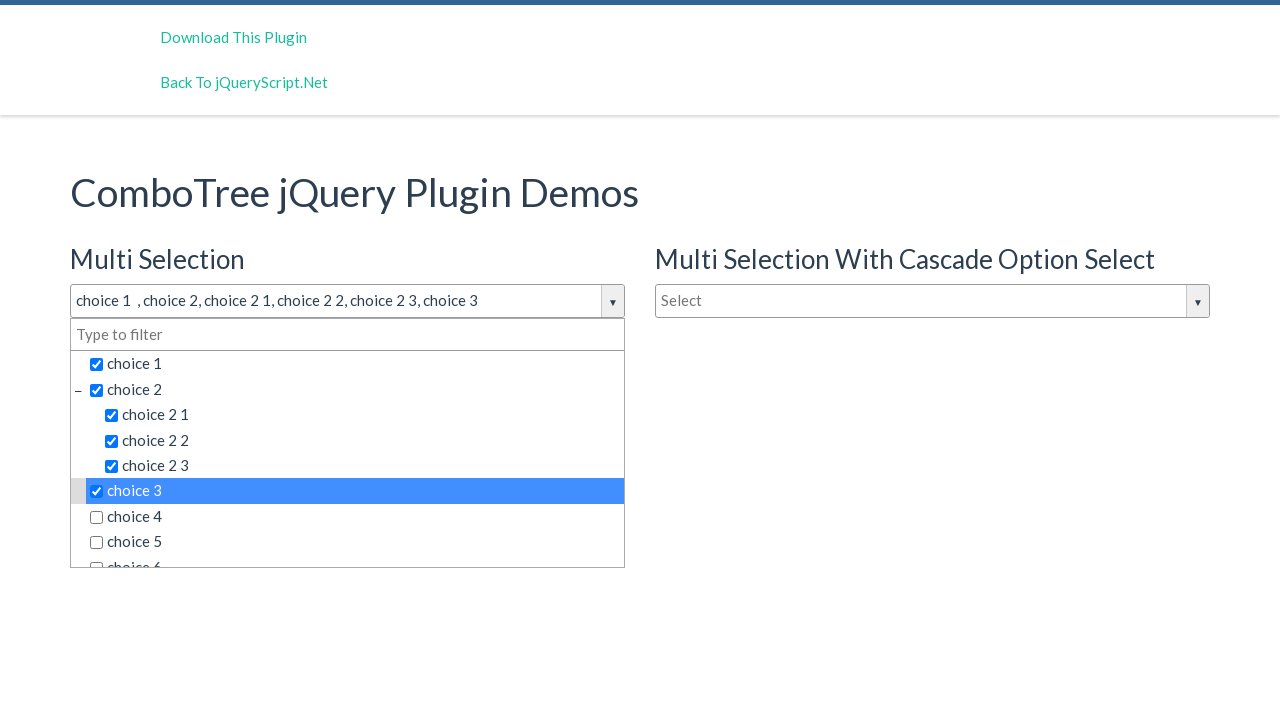

Selected a dropdown option at (355, 517) on span.comboTreeItemTitle >> nth=6
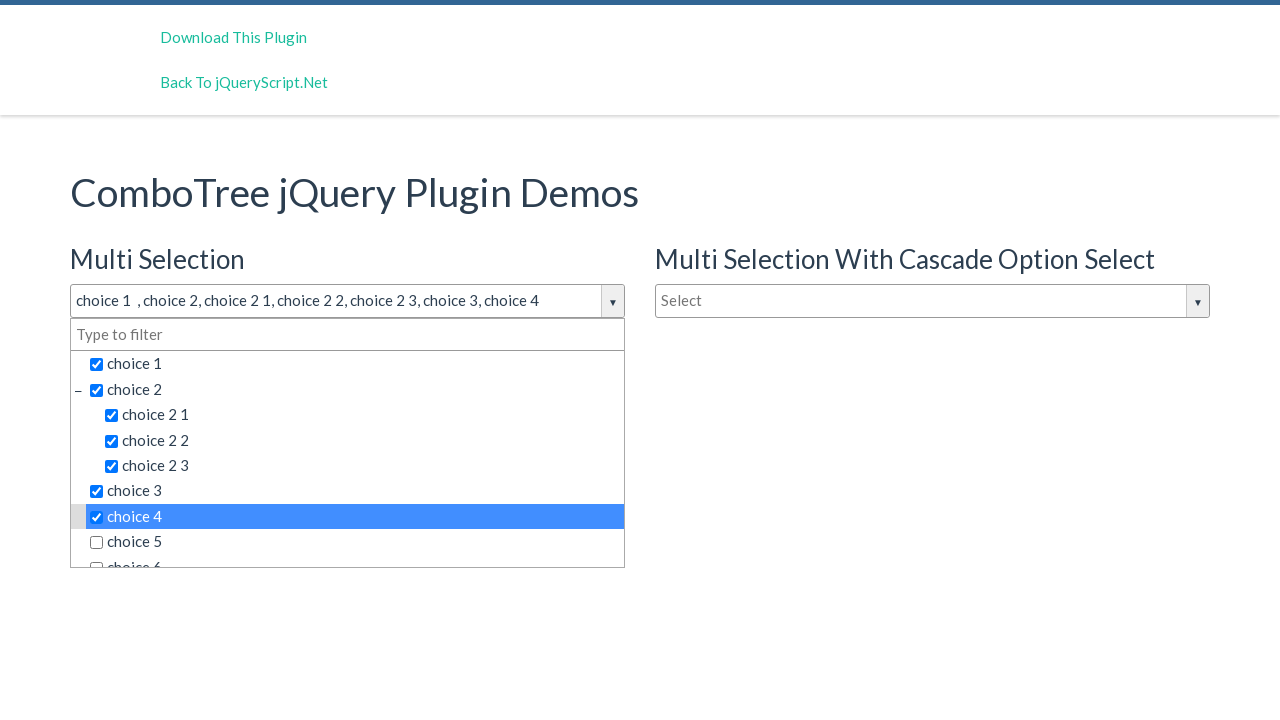

Selected a dropdown option at (355, 542) on span.comboTreeItemTitle >> nth=7
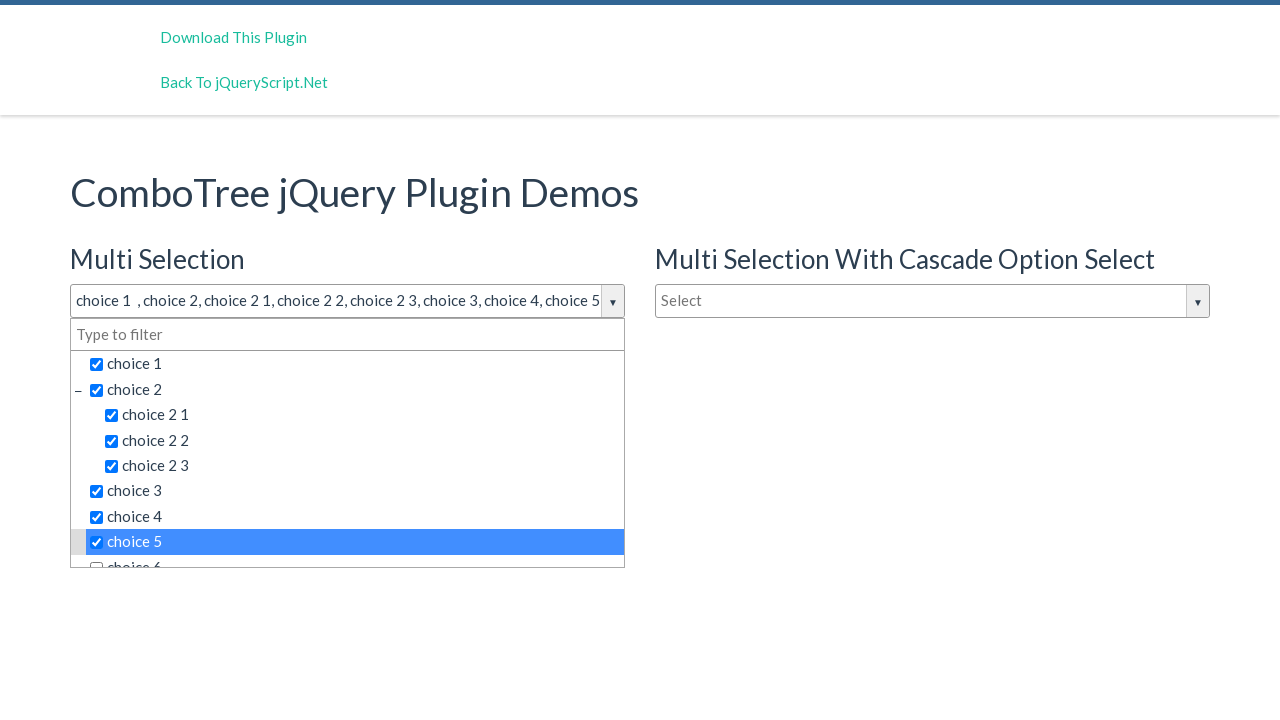

Selected a dropdown option at (355, 554) on span.comboTreeItemTitle >> nth=8
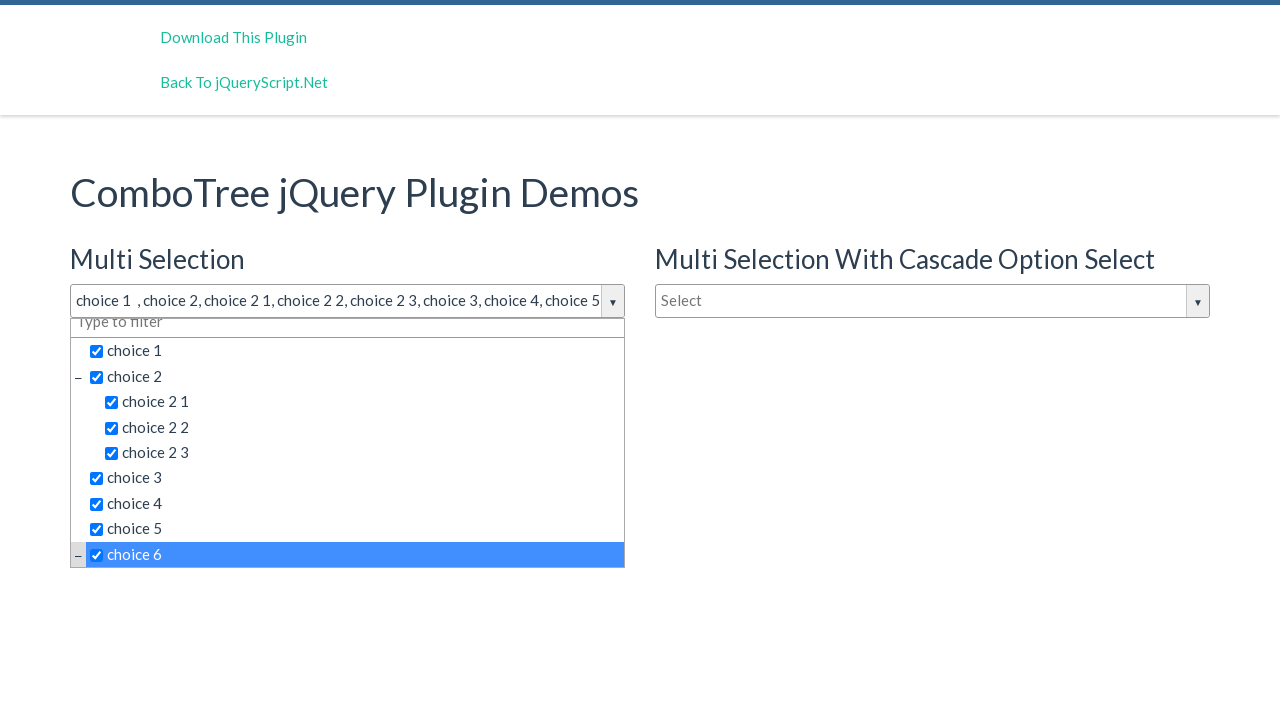

Selected a dropdown option at (362, 443) on span.comboTreeItemTitle >> nth=9
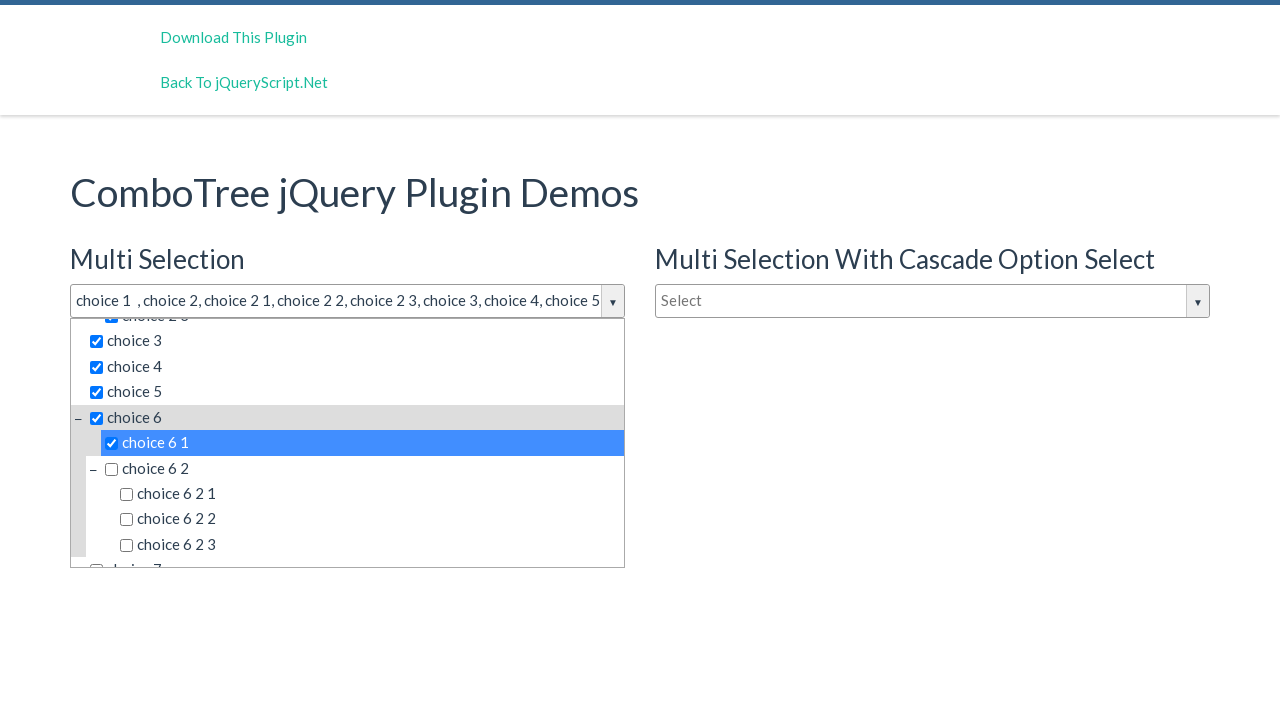

Selected a dropdown option at (362, 468) on span.comboTreeItemTitle >> nth=10
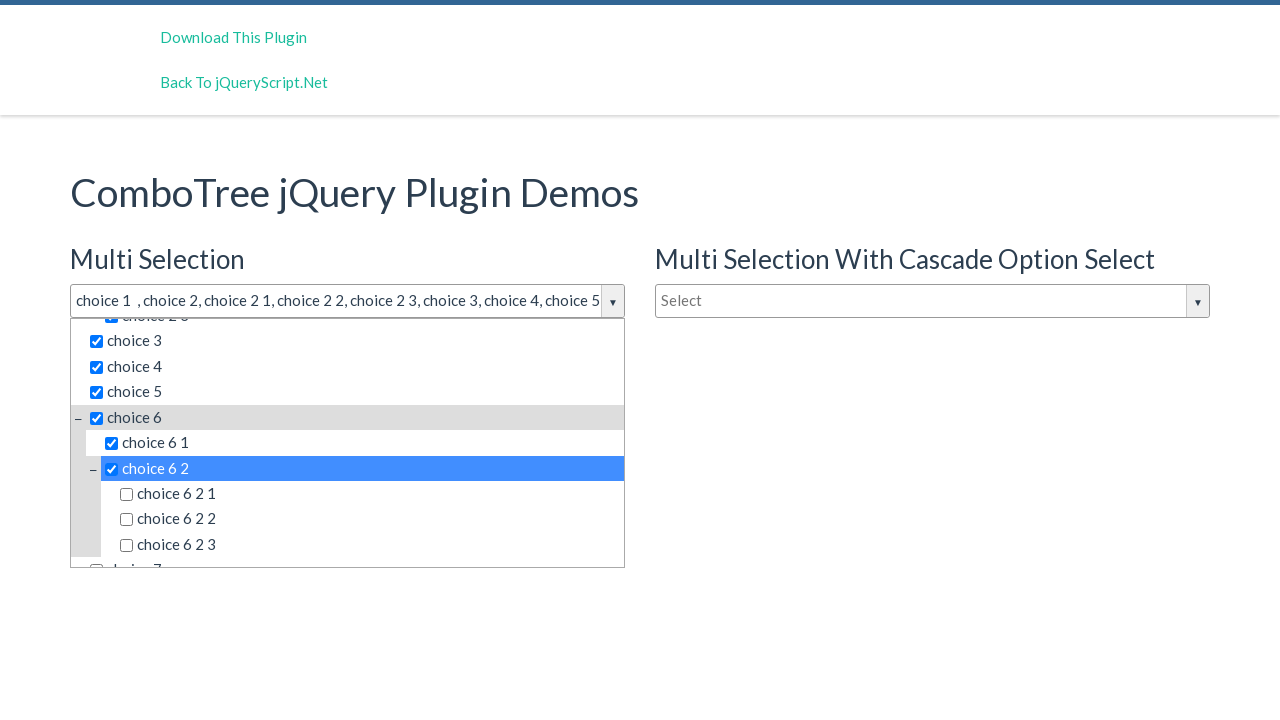

Selected a dropdown option at (370, 494) on span.comboTreeItemTitle >> nth=11
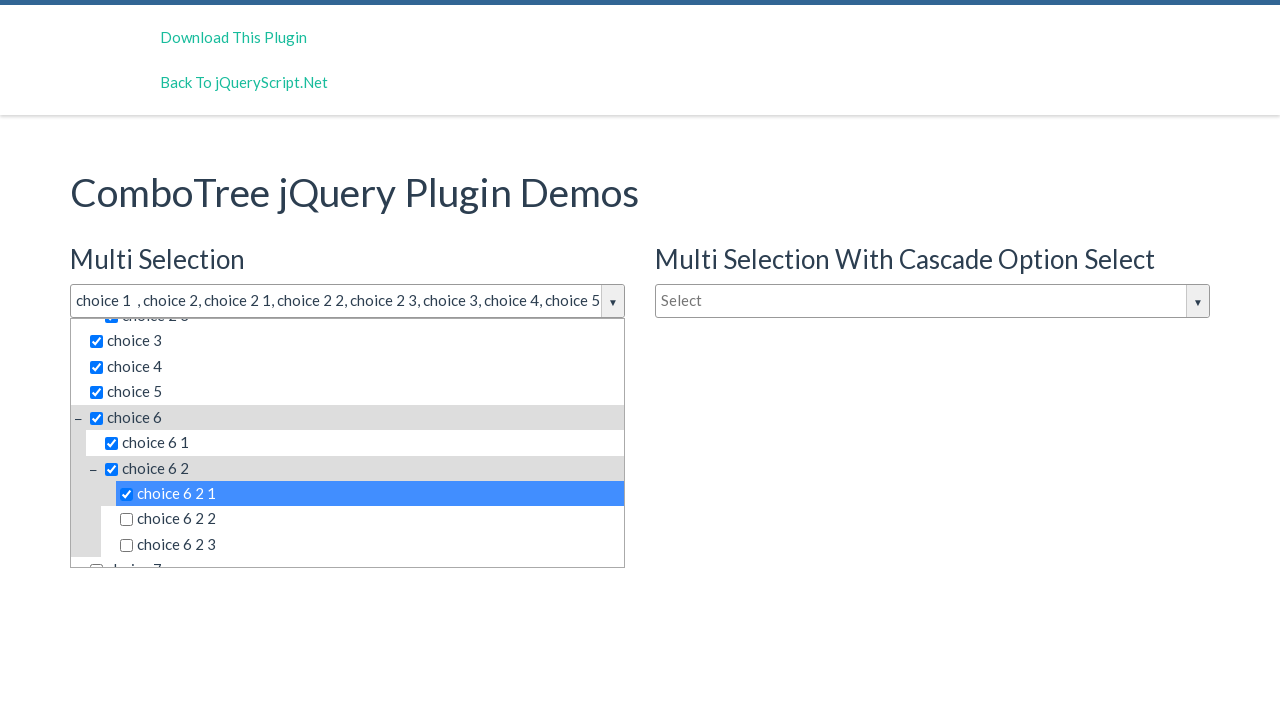

Selected a dropdown option at (370, 519) on span.comboTreeItemTitle >> nth=12
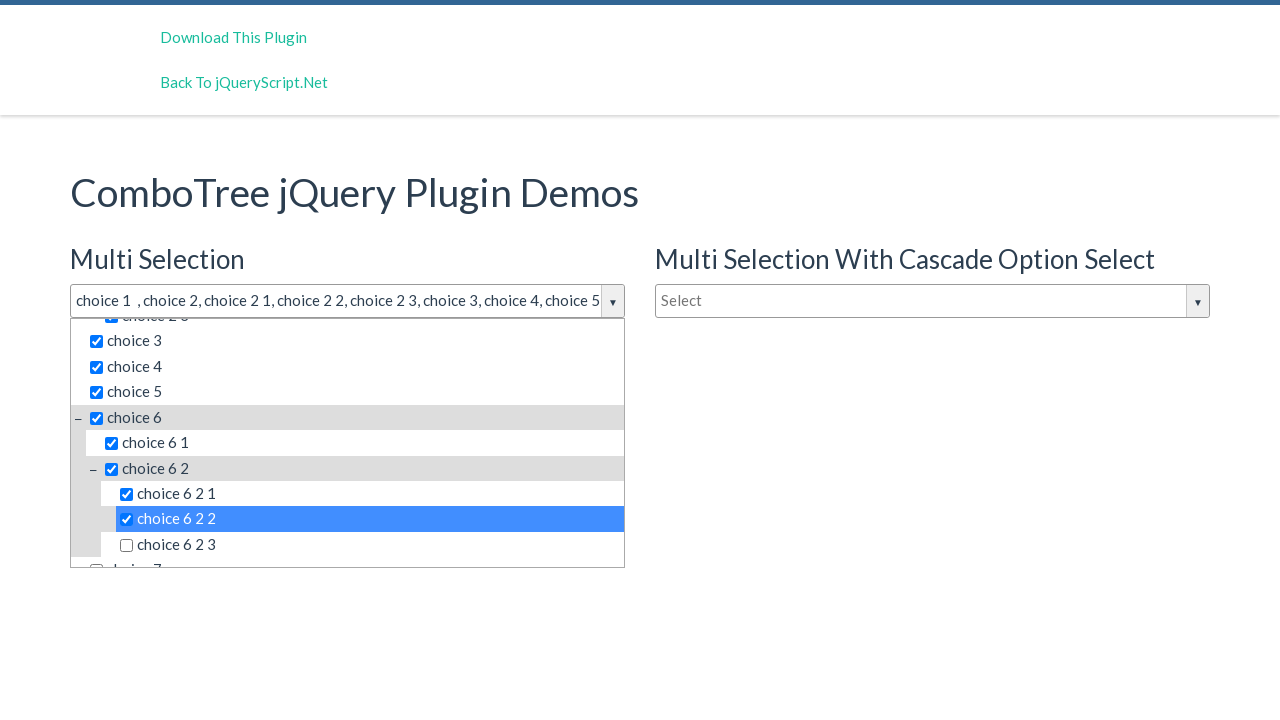

Selected a dropdown option at (370, 545) on span.comboTreeItemTitle >> nth=13
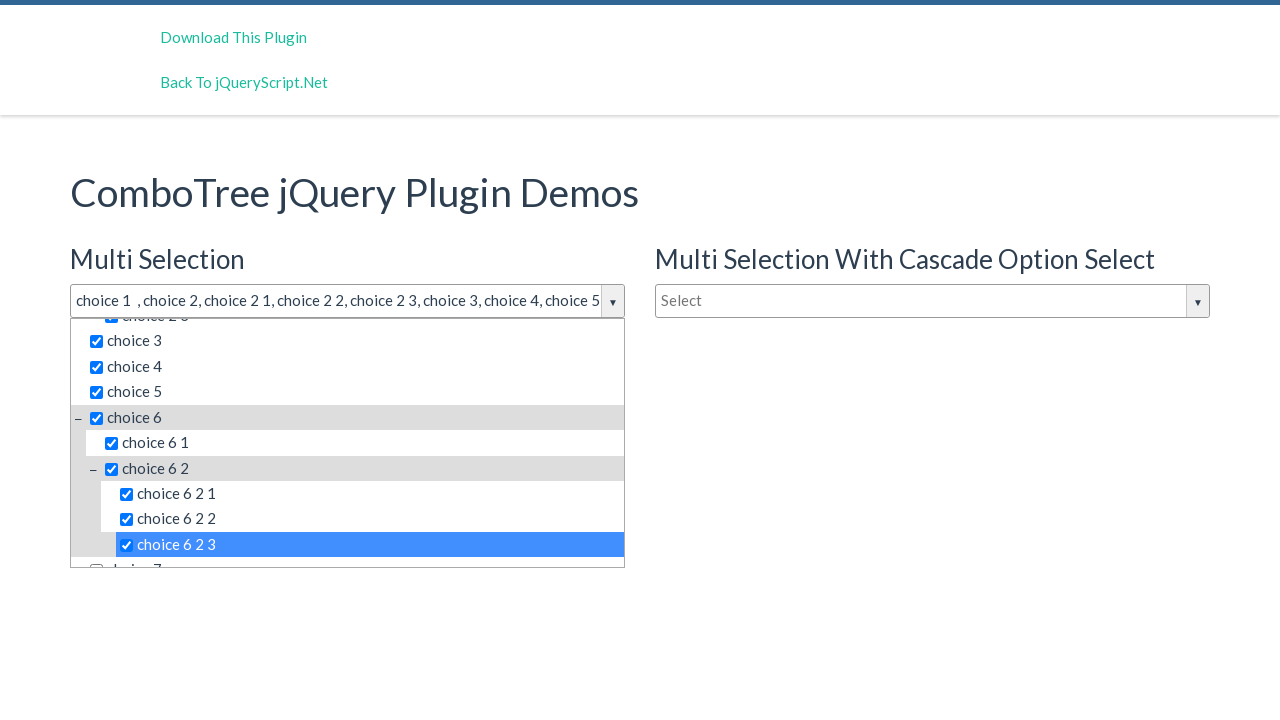

Selected a dropdown option at (355, 554) on span.comboTreeItemTitle >> nth=14
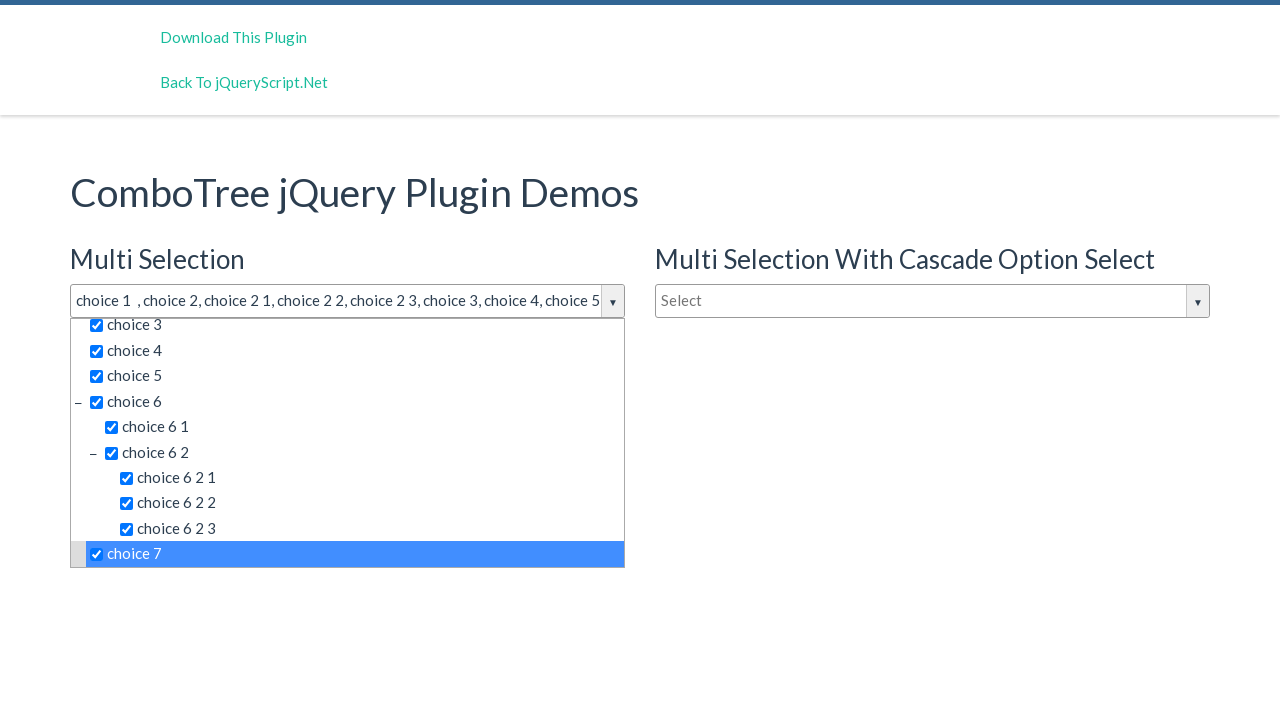

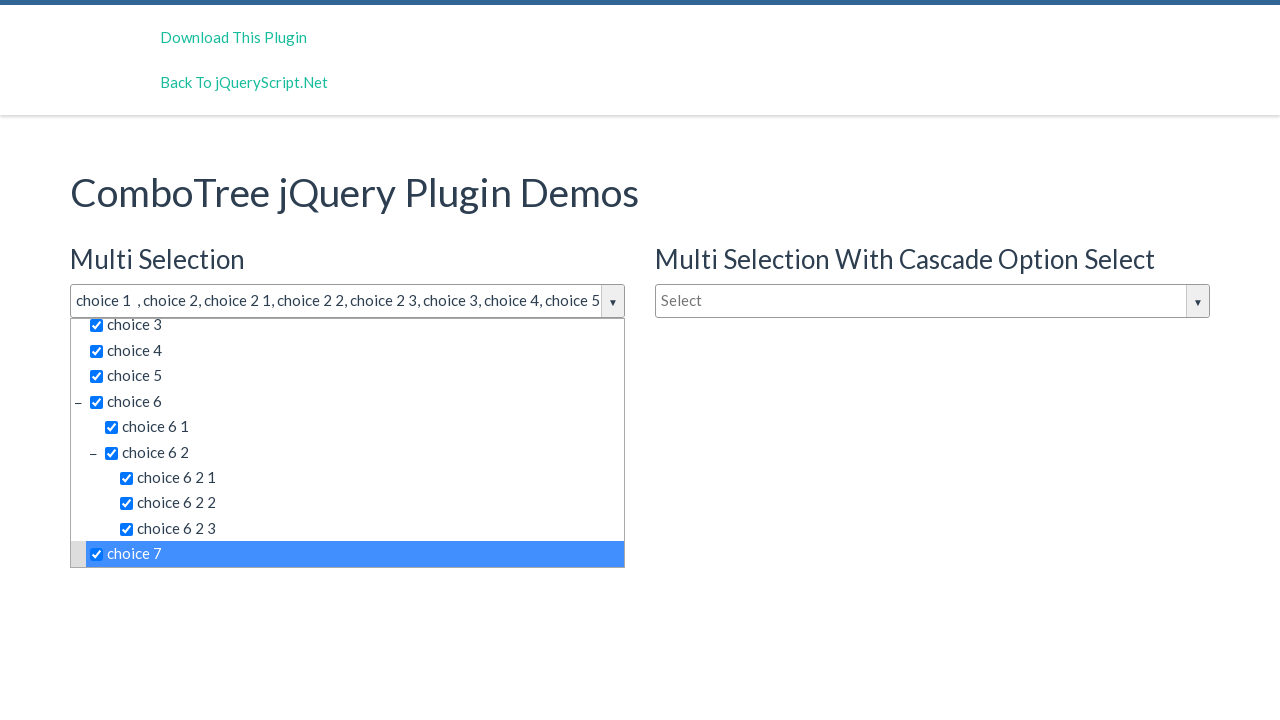